Tests dynamic controls functionality by clicking Remove button, explicitly waiting for "It's gone!" message, then clicking Add button and waiting for "It's back!" message to appear.

Starting URL: https://the-internet.herokuapp.com/dynamic_controls

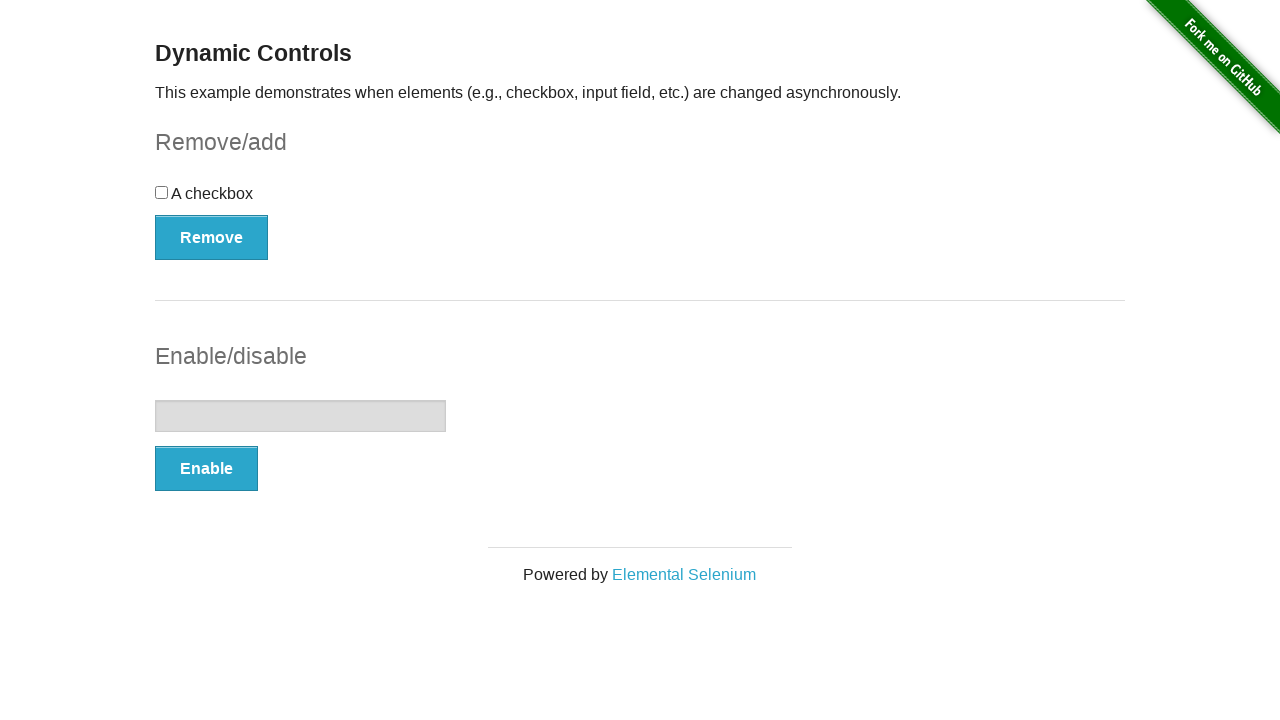

Clicked Remove button at (212, 237) on xpath=//button[text()='Remove']
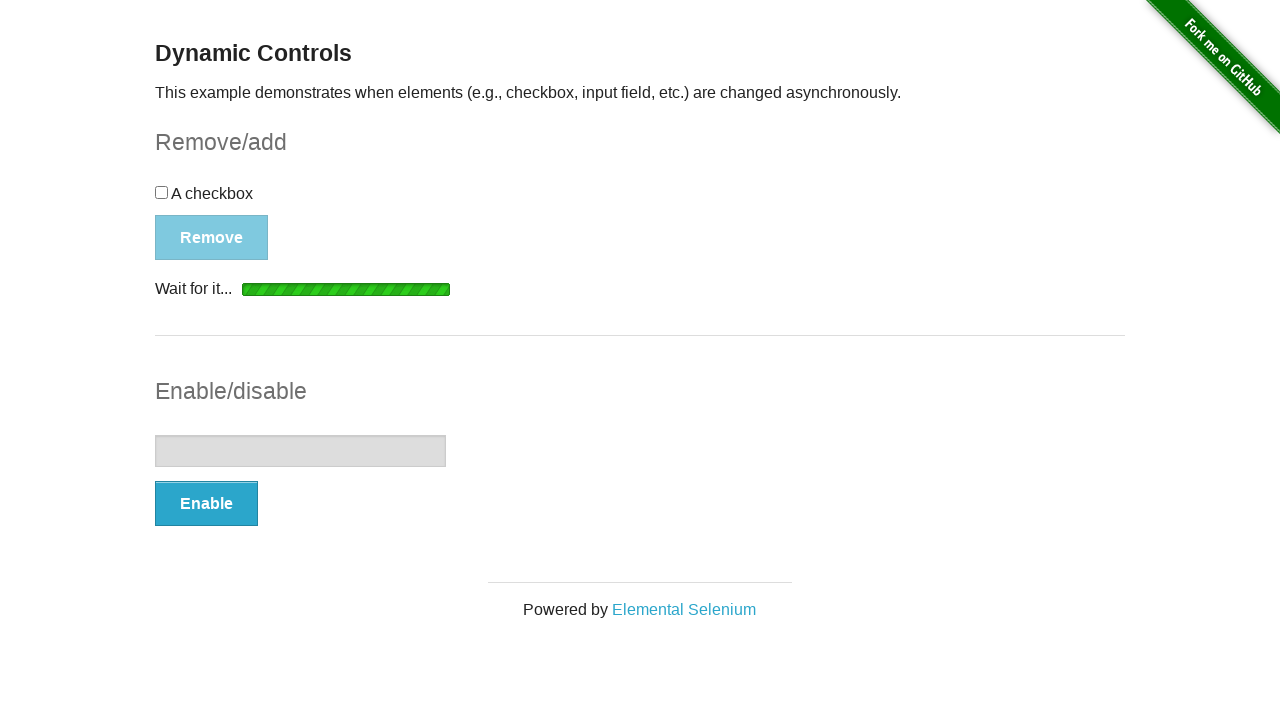

Waited for and found the message element (It's gone!)
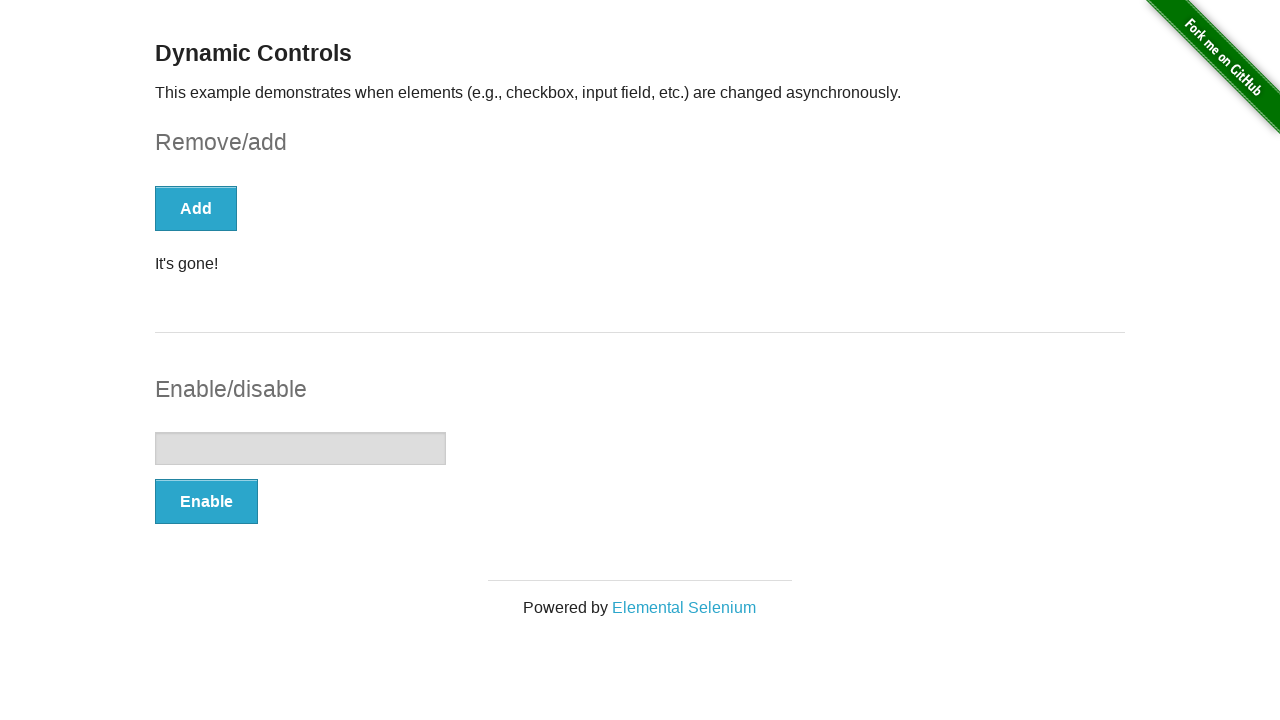

Asserted that the message element is visible
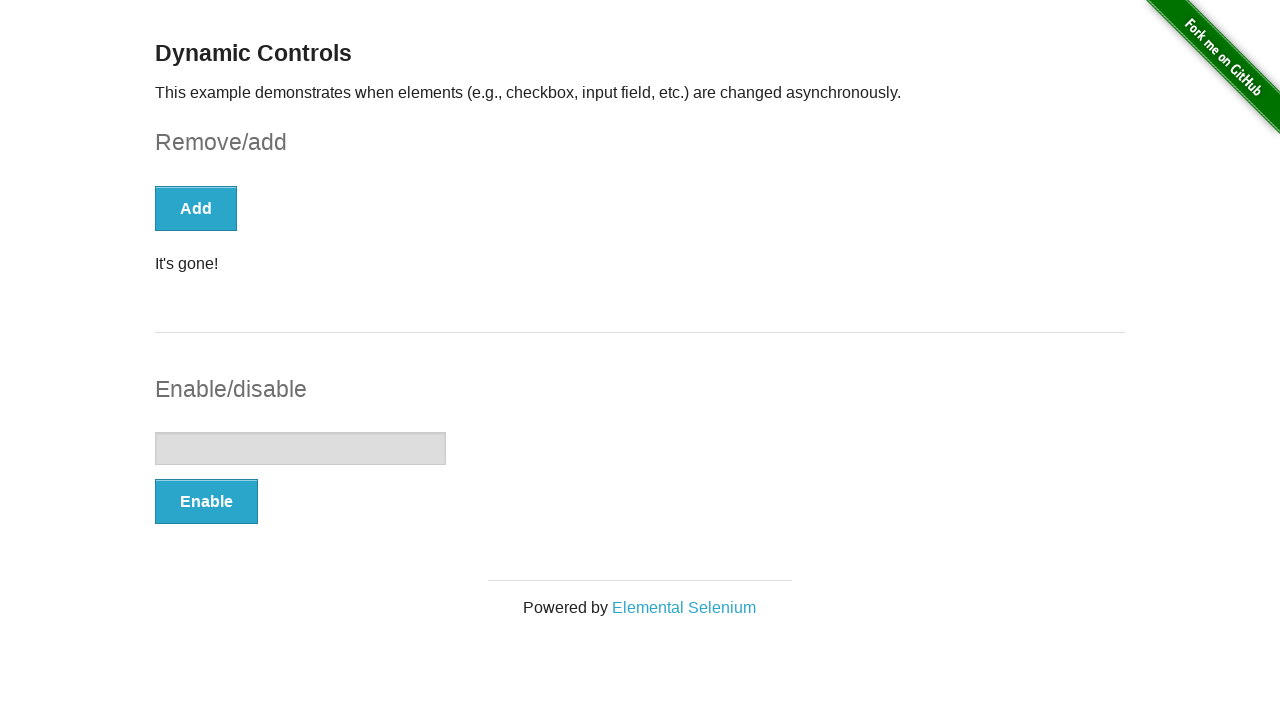

Clicked Add button at (196, 208) on xpath=//button[text()='Add']
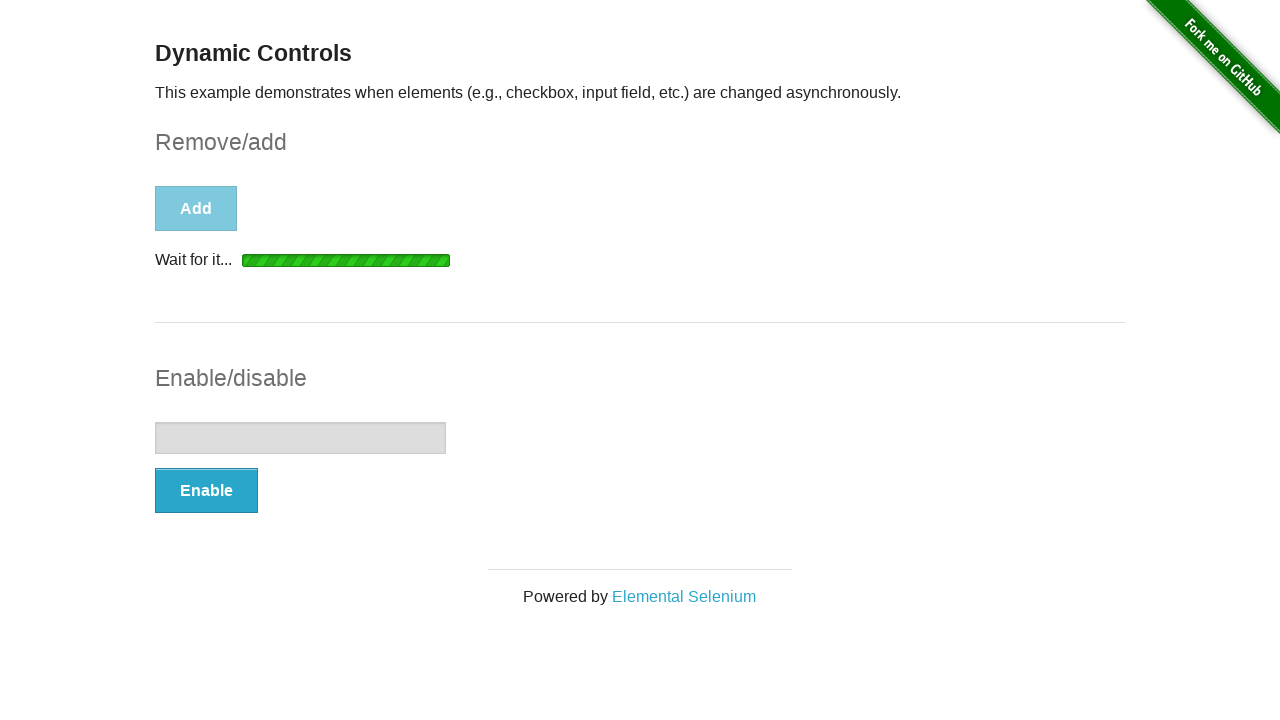

Waited for and found the message element (It's back!)
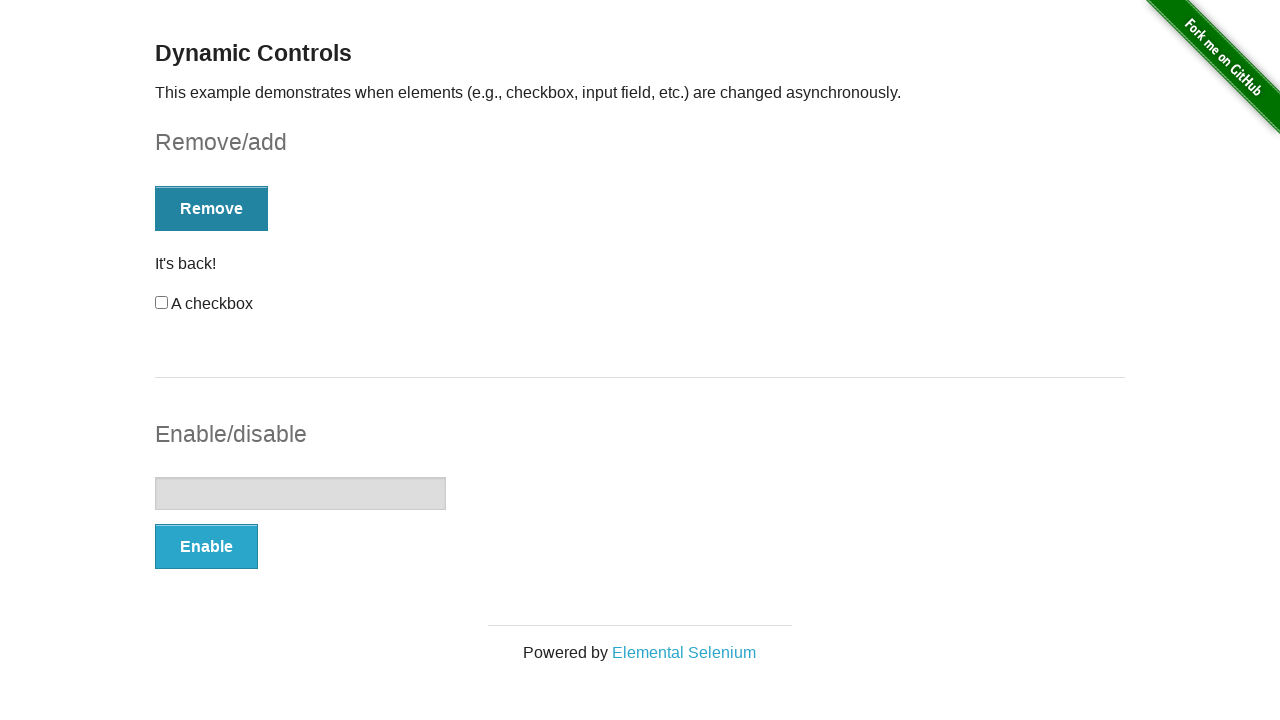

Asserted that the message element is visible
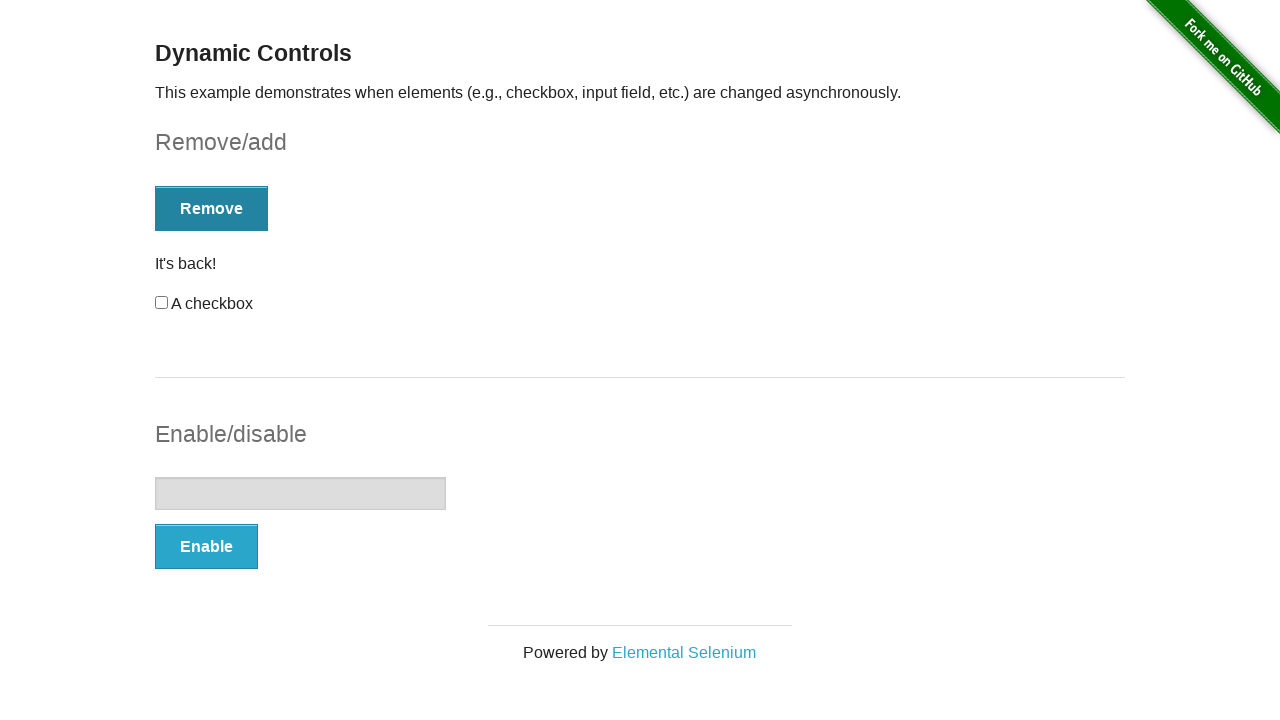

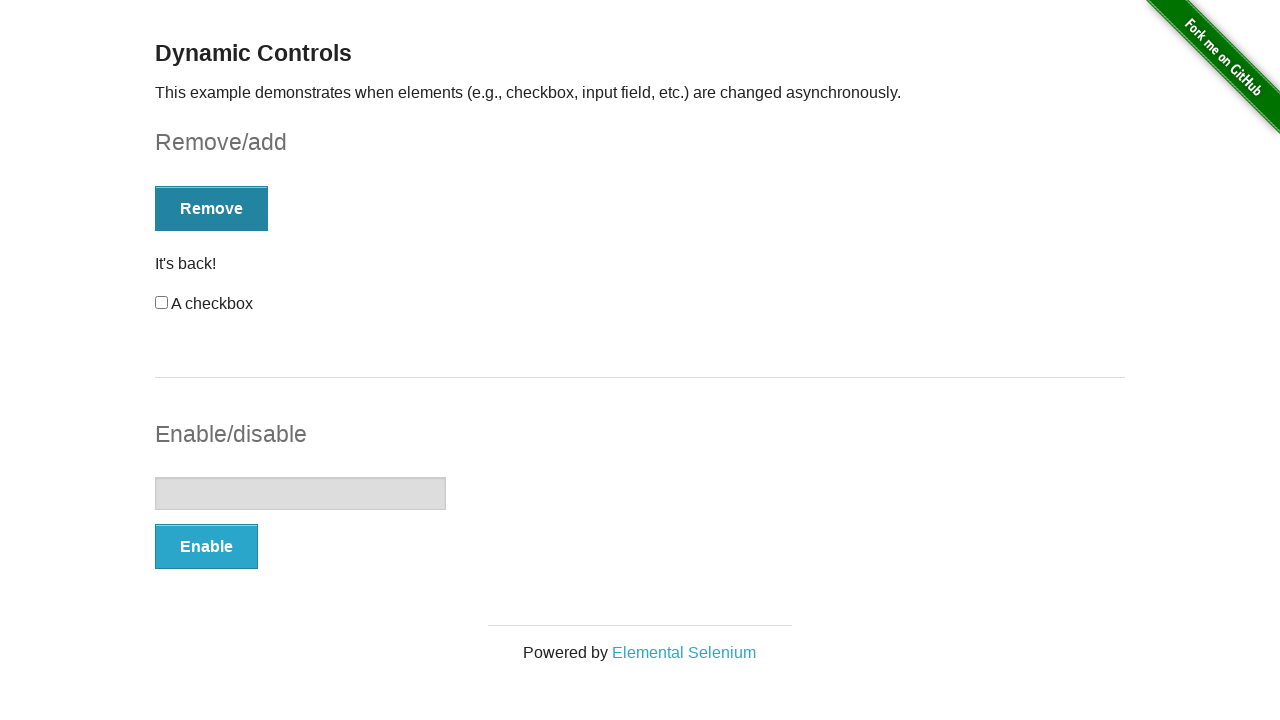